Tests failing specific network requests

Starting URL: https://rahulshettyacademy.com/angularAppdemo/

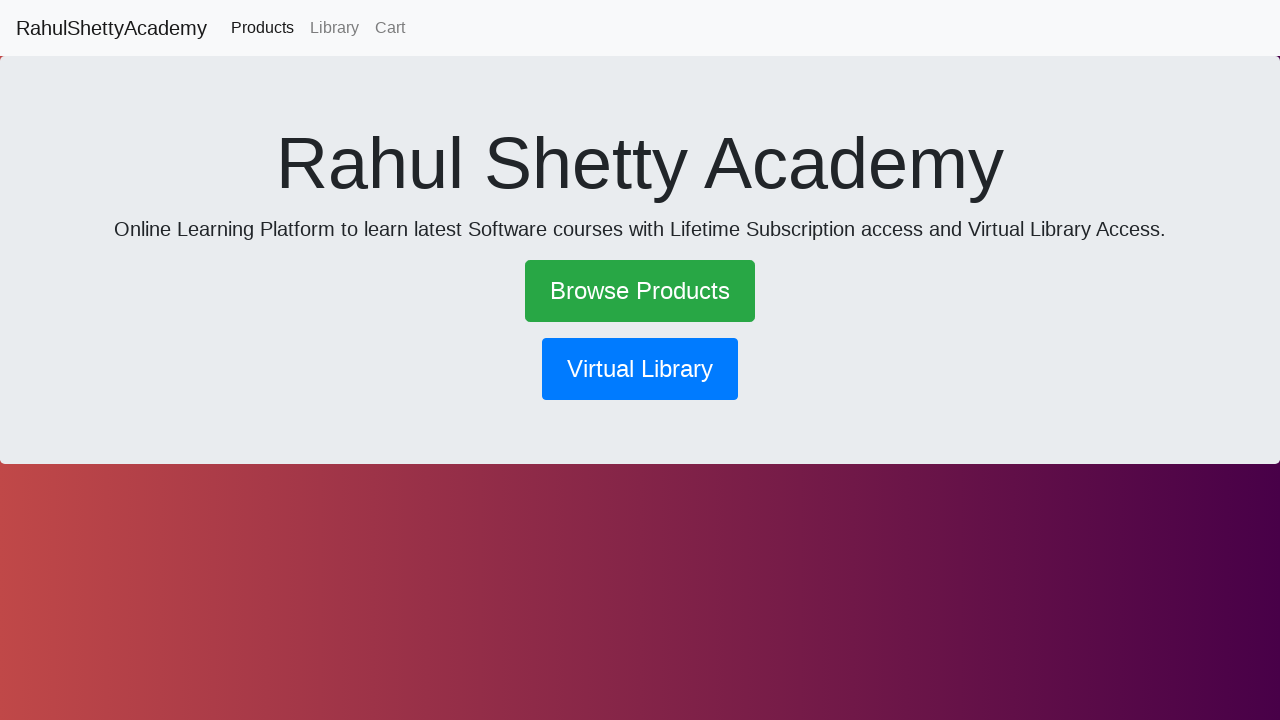

Clicked library button to trigger network request at (640, 369) on button[routerlink*='library']
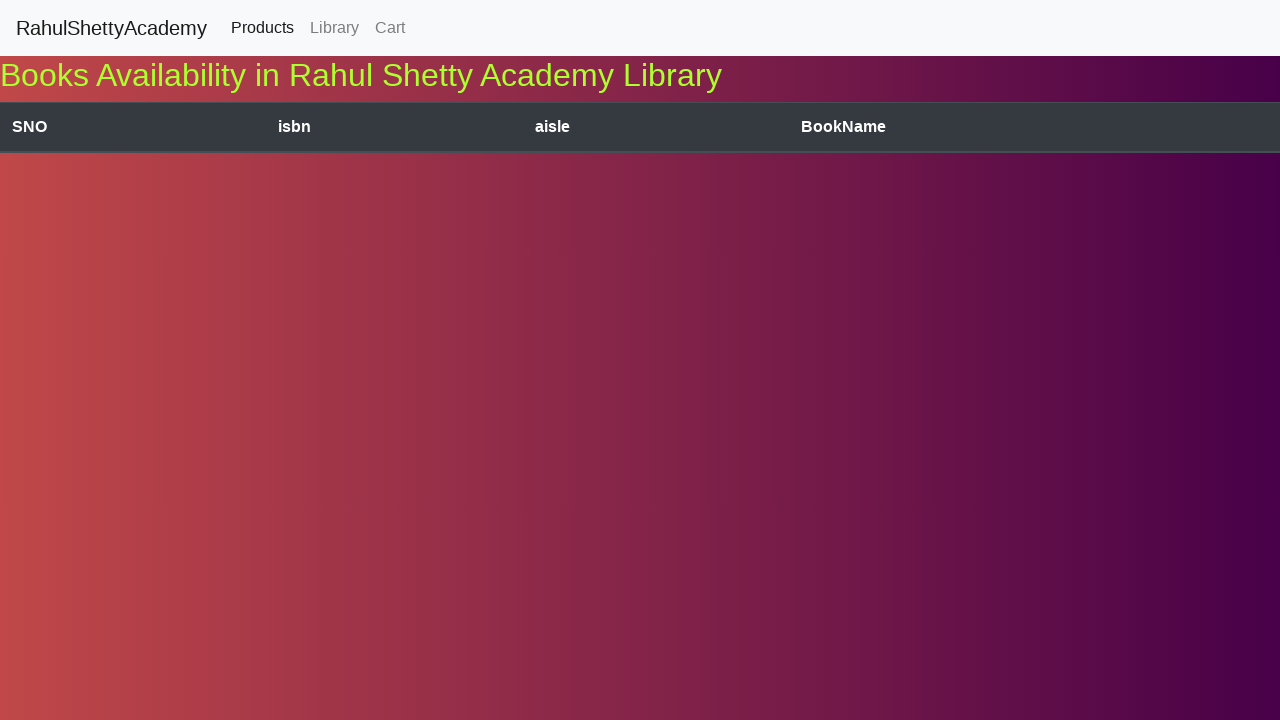

Waited 3 seconds for network request to fail
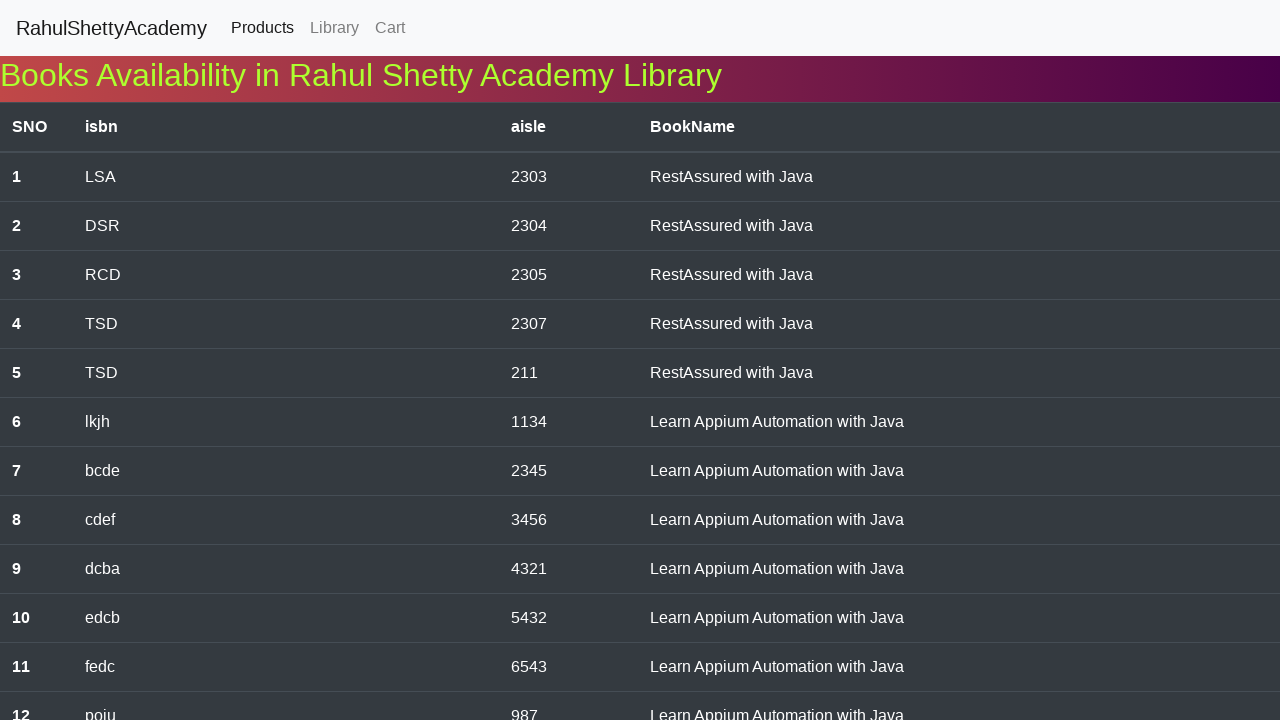

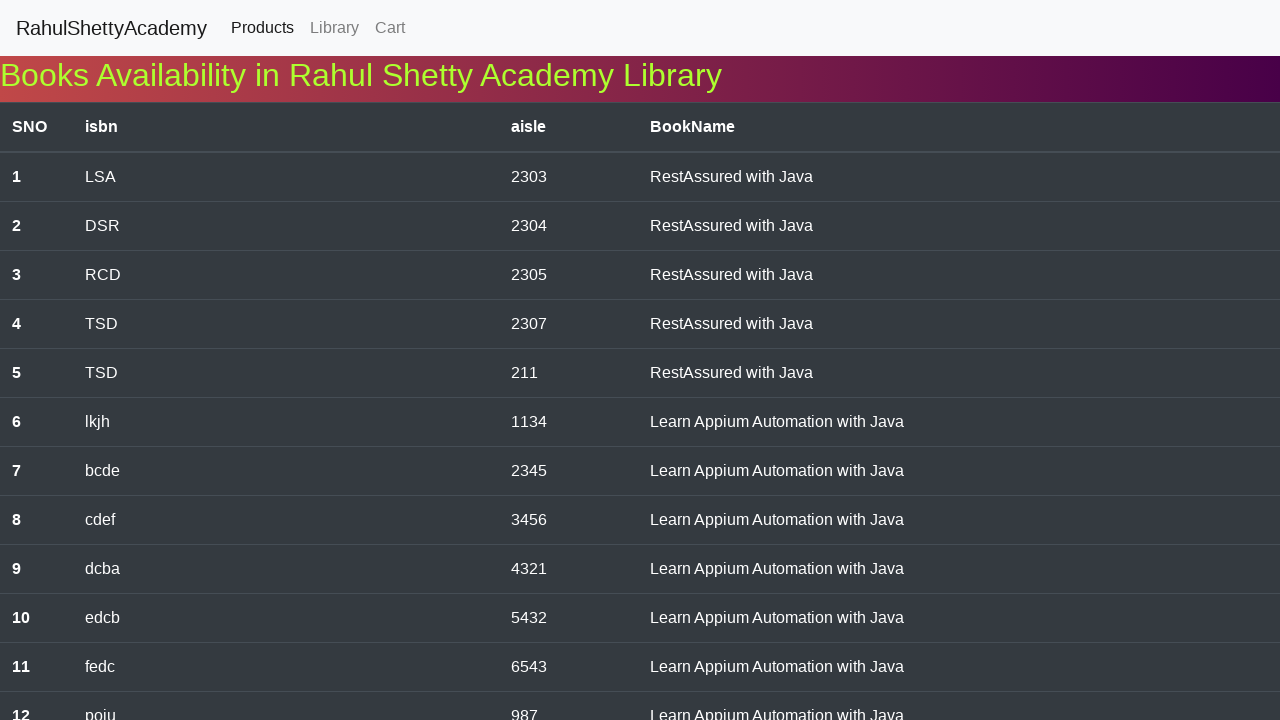